Tests handling a browser alert by clicking a button that triggers an alert and accepting it.

Starting URL: https://testautomationpractice.blogspot.com/

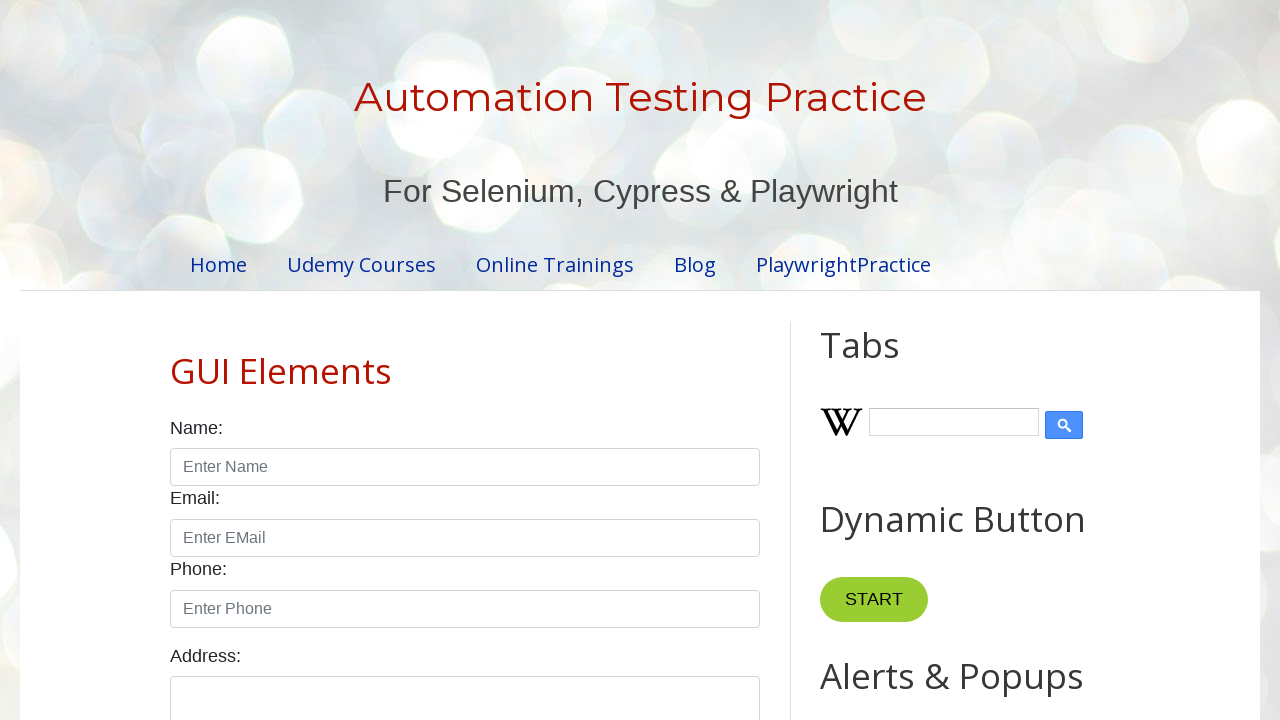

Set up alert handler to automatically accept dialogs
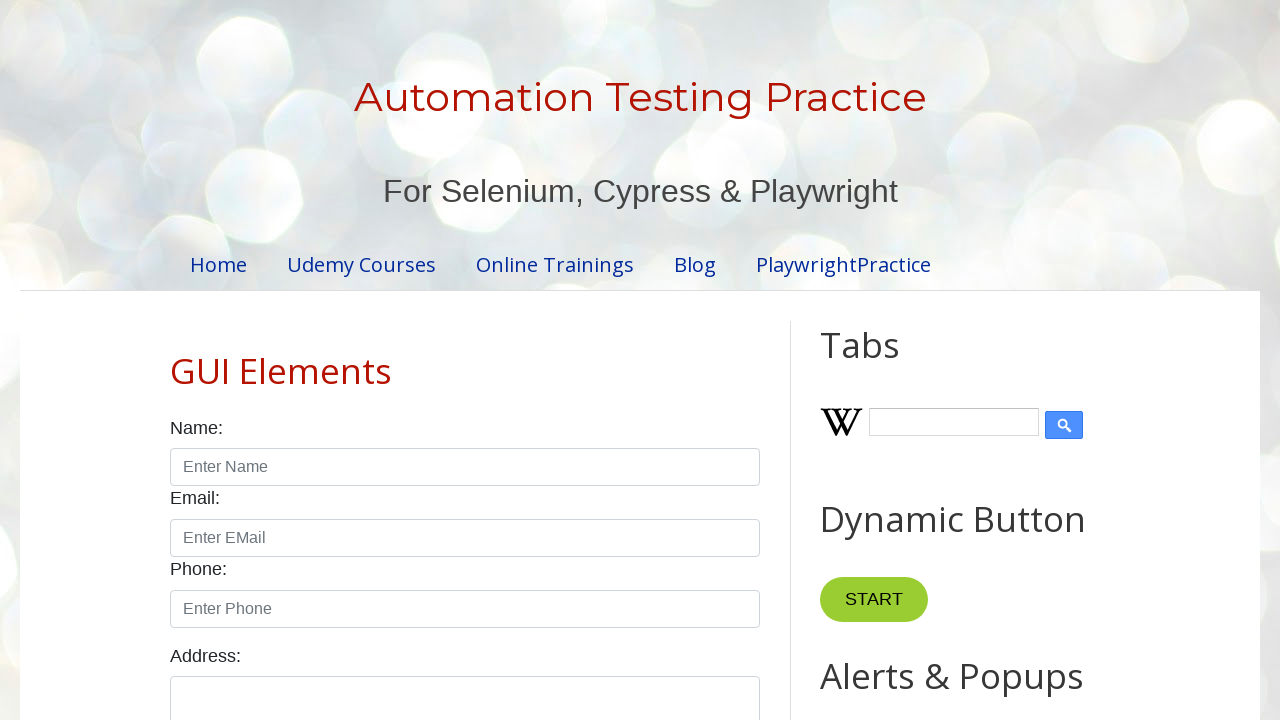

Clicked button that triggers the alert at (912, 360) on xpath=//*[@id='HTML9']/div[1]/button[2]
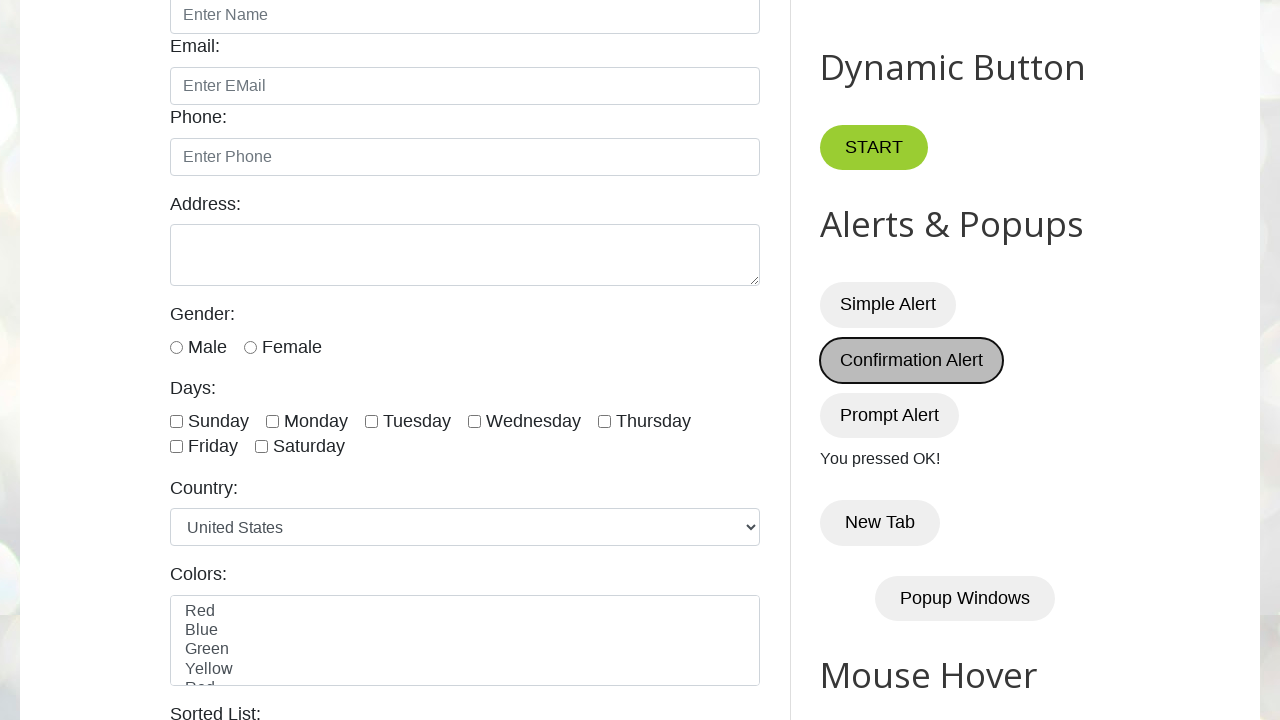

Waited 1 second for alert to be handled
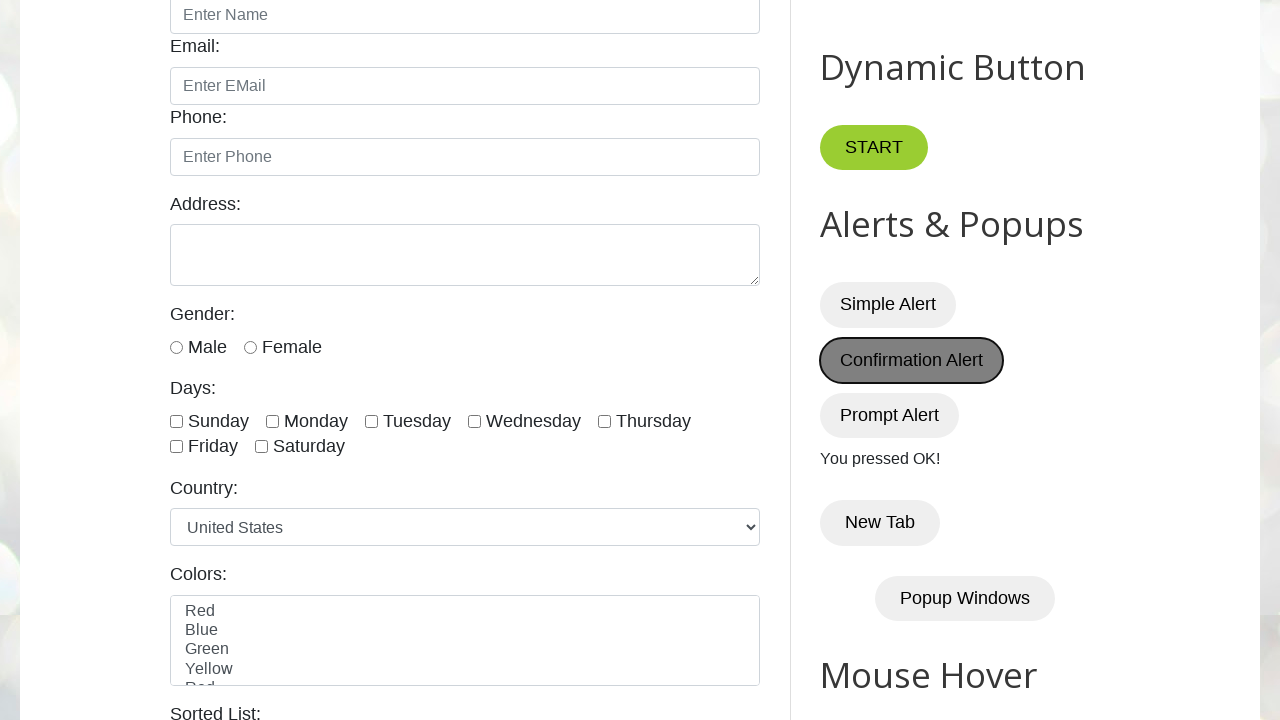

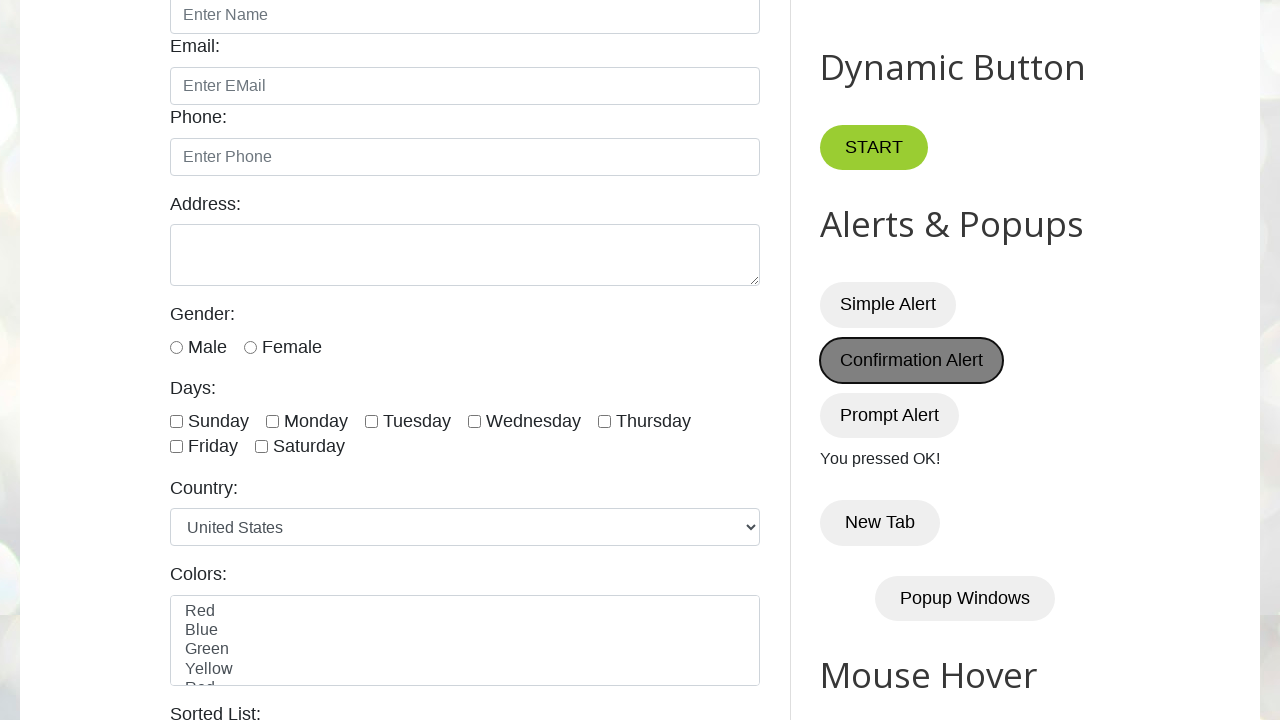